Tests the Senate EFD search functionality by accepting the agreement checkbox, filling in search filters (first name, senator checkbox, date range), and submitting the search form to view periodic transaction reports.

Starting URL: https://efdsearch.senate.gov/search/home/

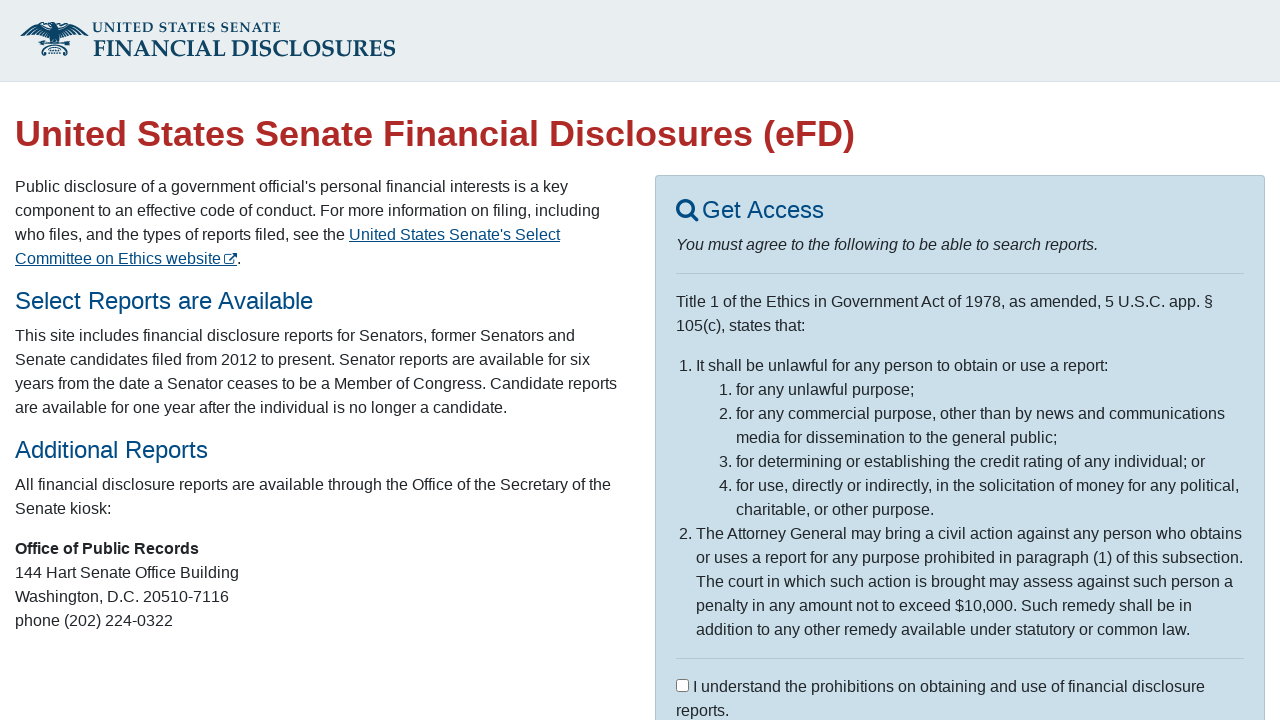

Clicked agreement checkbox to accept terms at (682, 685) on #agree_statement
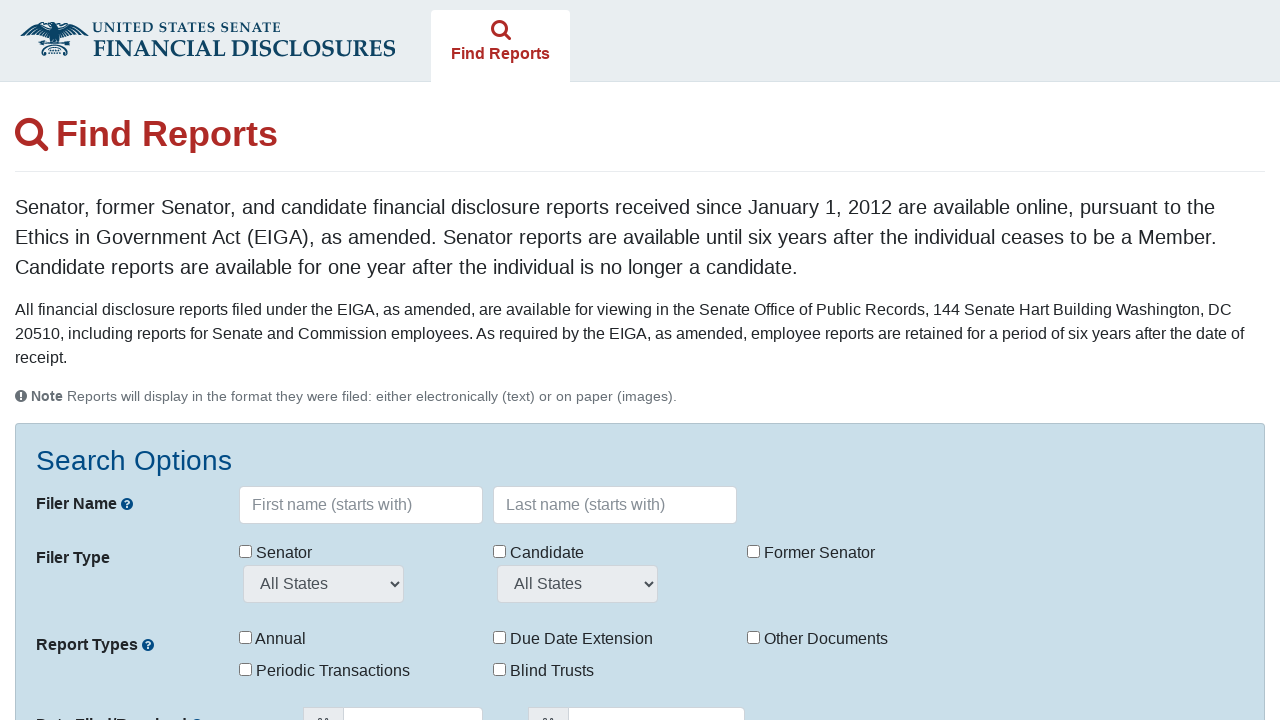

Waited for agreement processing
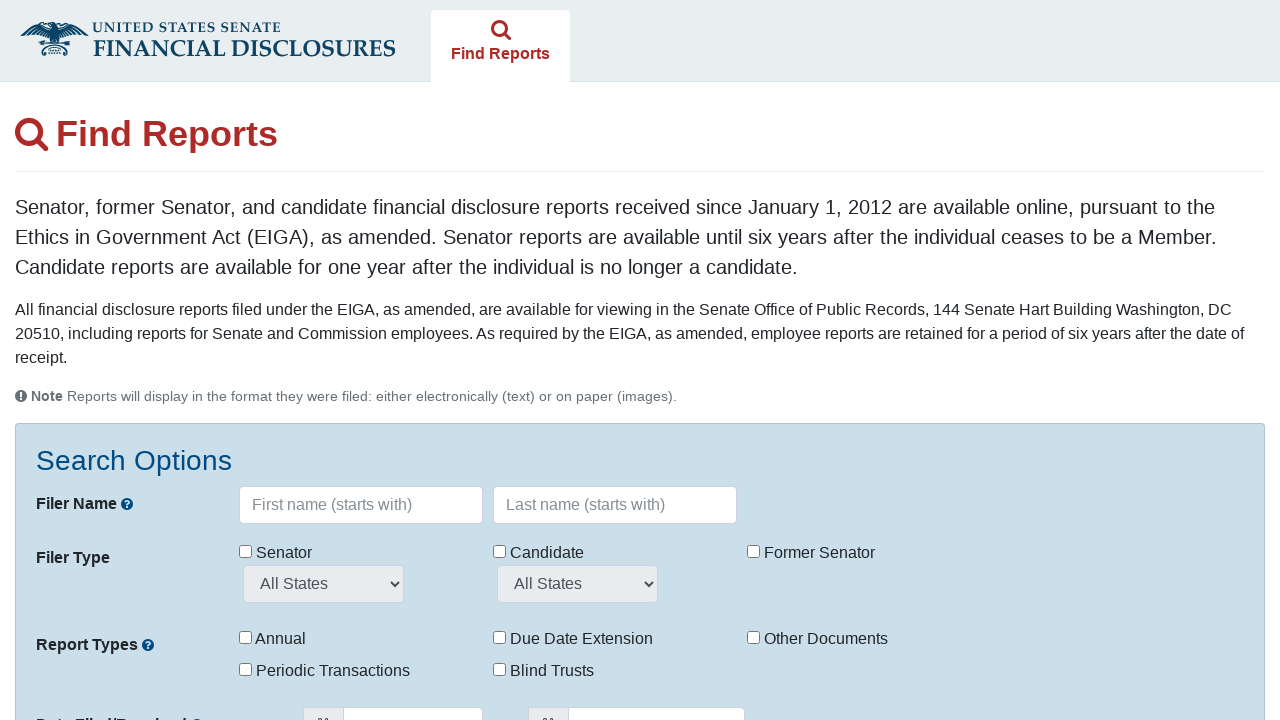

Selected periodic transactions report type checkbox at (246, 669) on input[type="checkbox"][id="reportTypes"][value="11"]
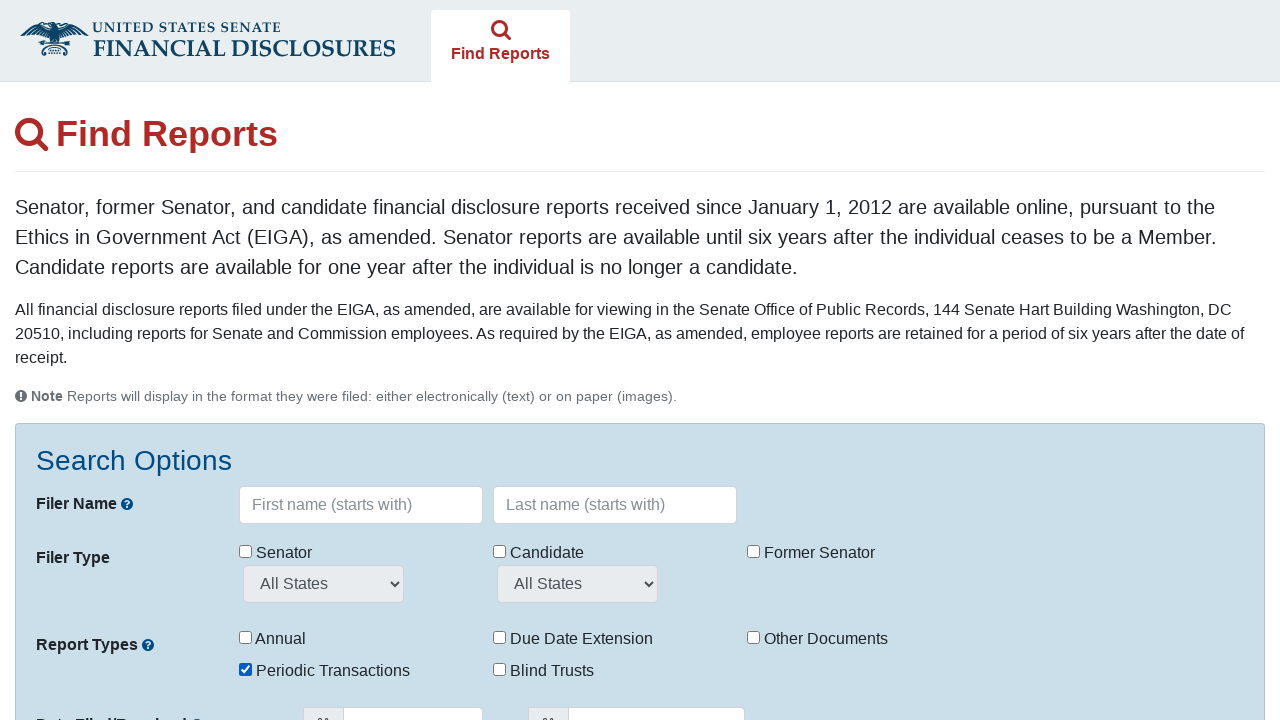

Filled first name filter with 'S' on #firstName
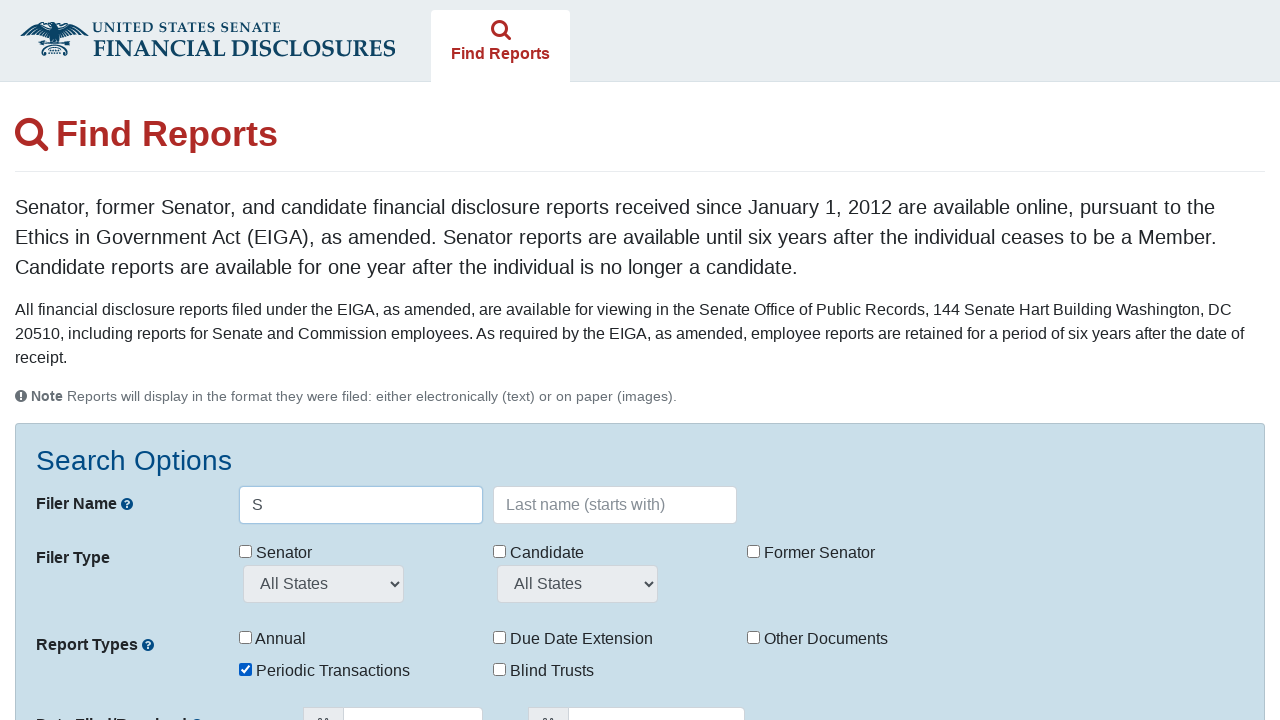

Selected senator checkbox filter at (246, 551) on input[type="checkbox"][value="1"]
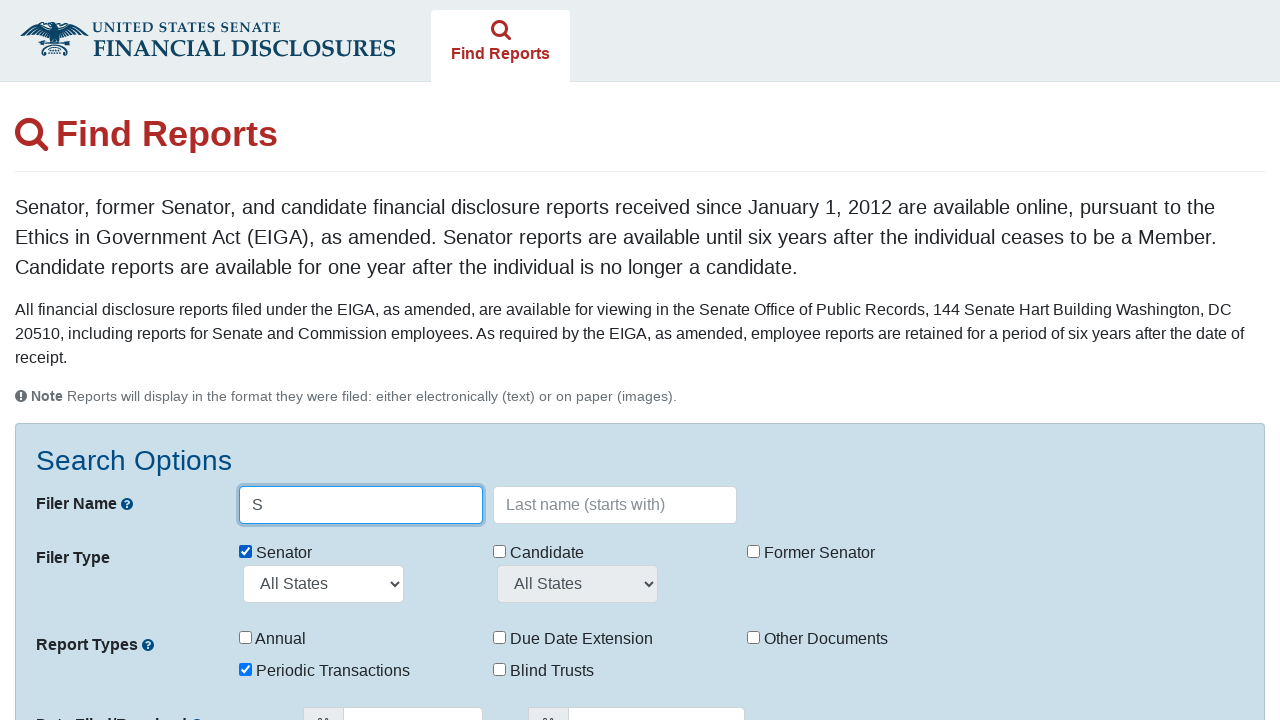

Filled from date filter with '09/01/2024' on #fromDate
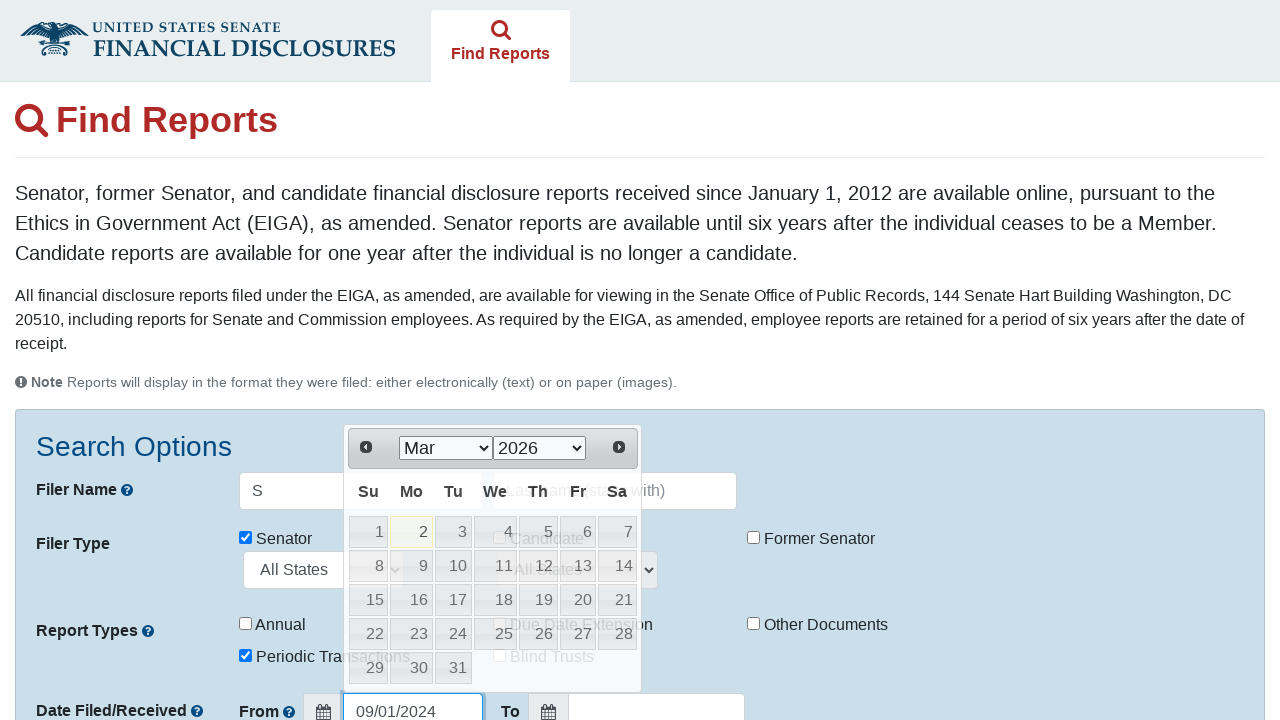

Filled to date filter with '09/19/2024' on #toDate
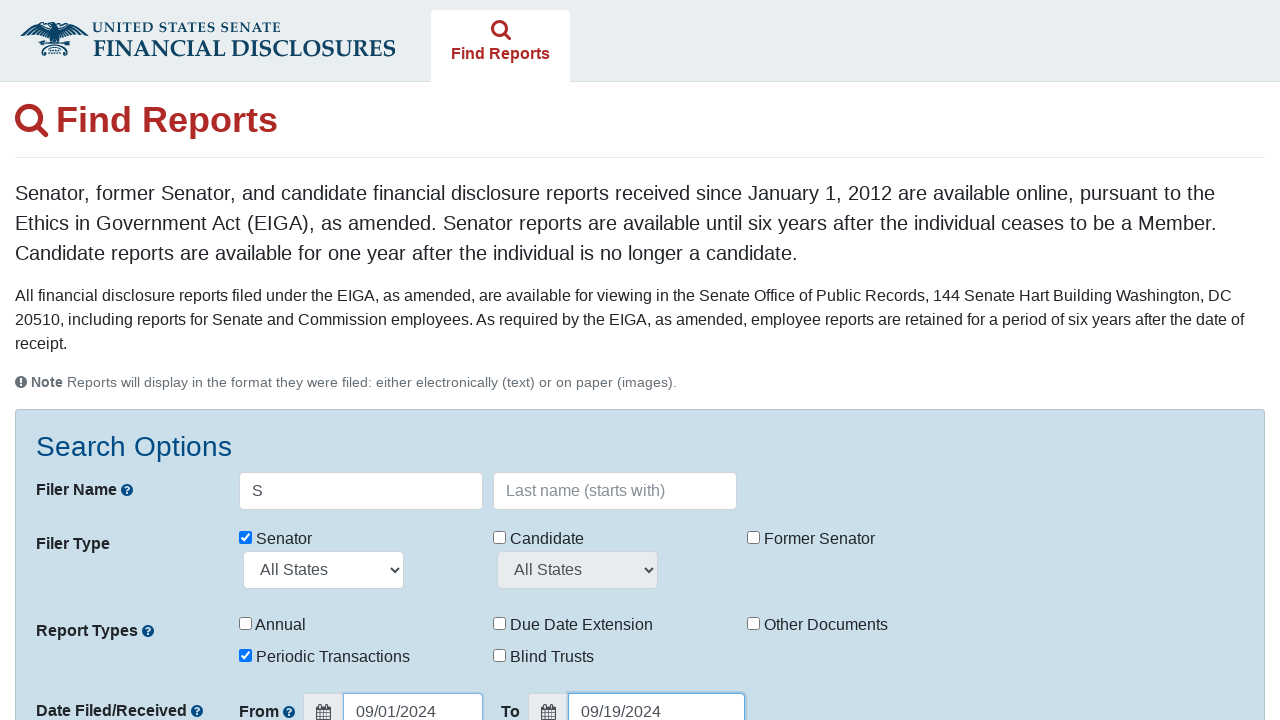

Clicked 'Search Reports' button to submit search form at (114, 482) on button[type="submit"].btn-primary:has-text("Search Reports")
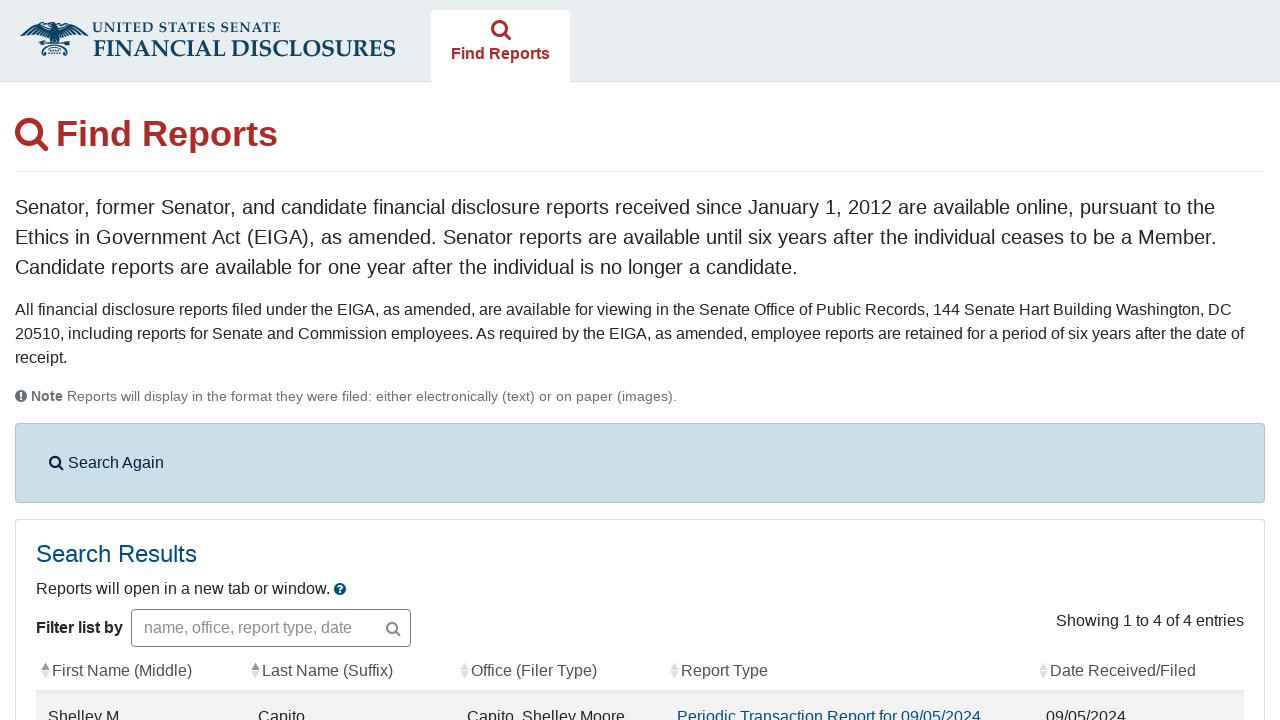

Periodic transaction reports results table loaded successfully
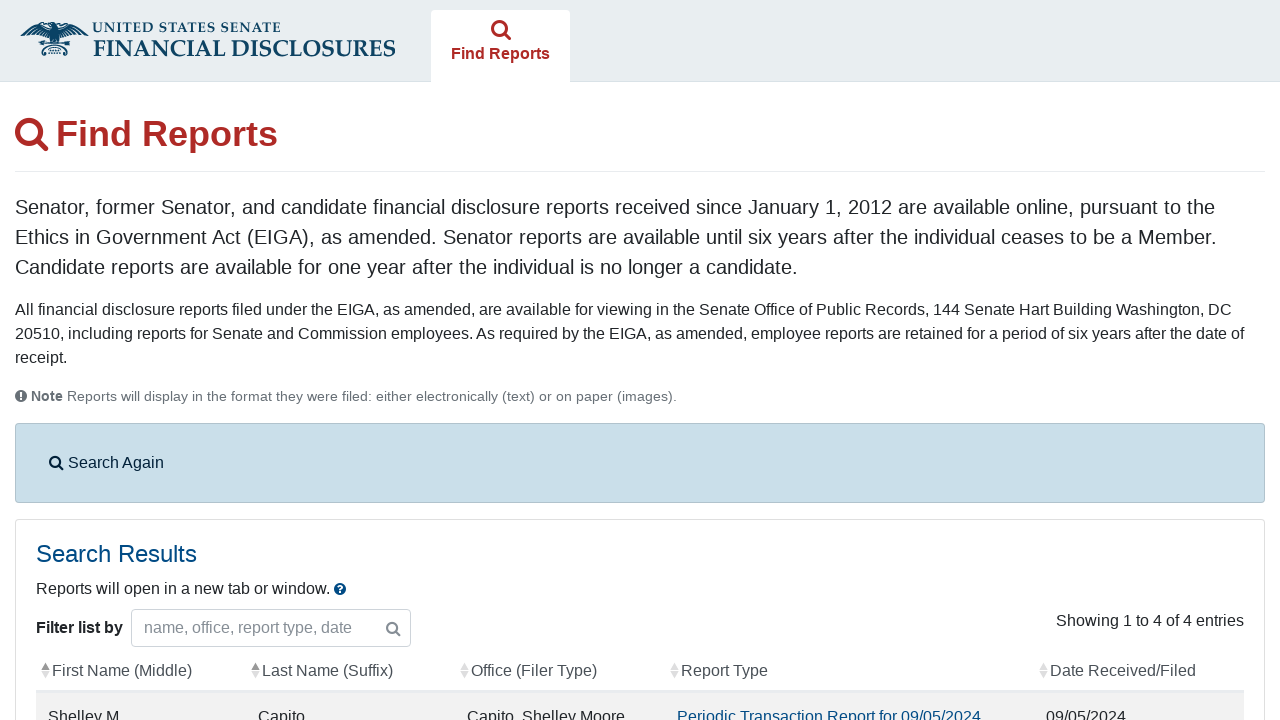

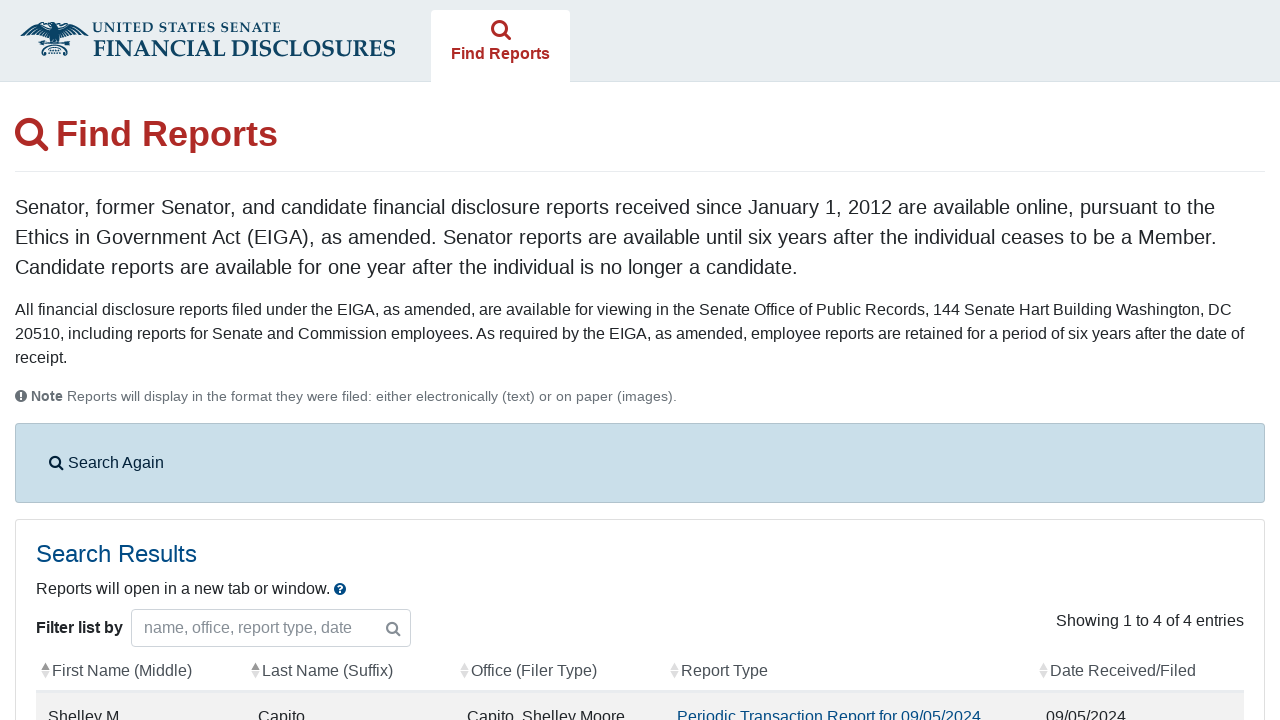